Tests dropdown selection functionality by navigating to OrangeHRM trial page and selecting a country from the dropdown

Starting URL: https://www.orangehrm.com/en/orangehrm-30-day-trial

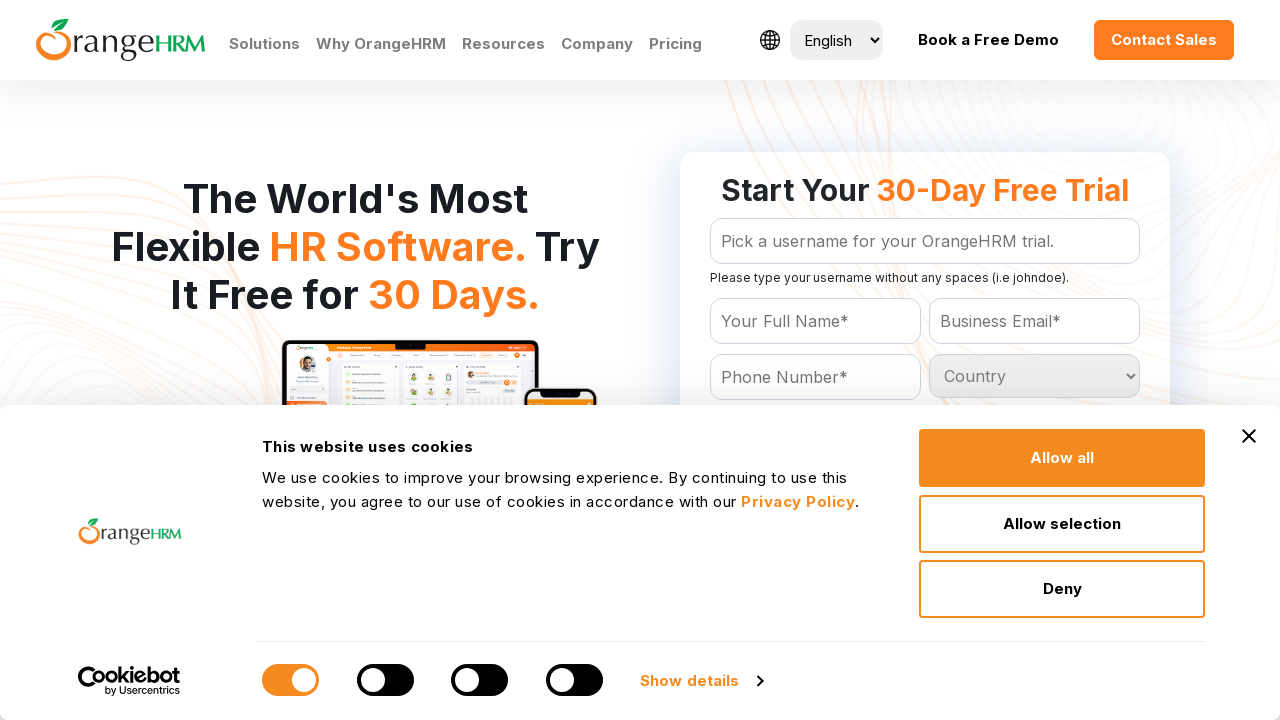

Navigated to OrangeHRM 30-day trial page
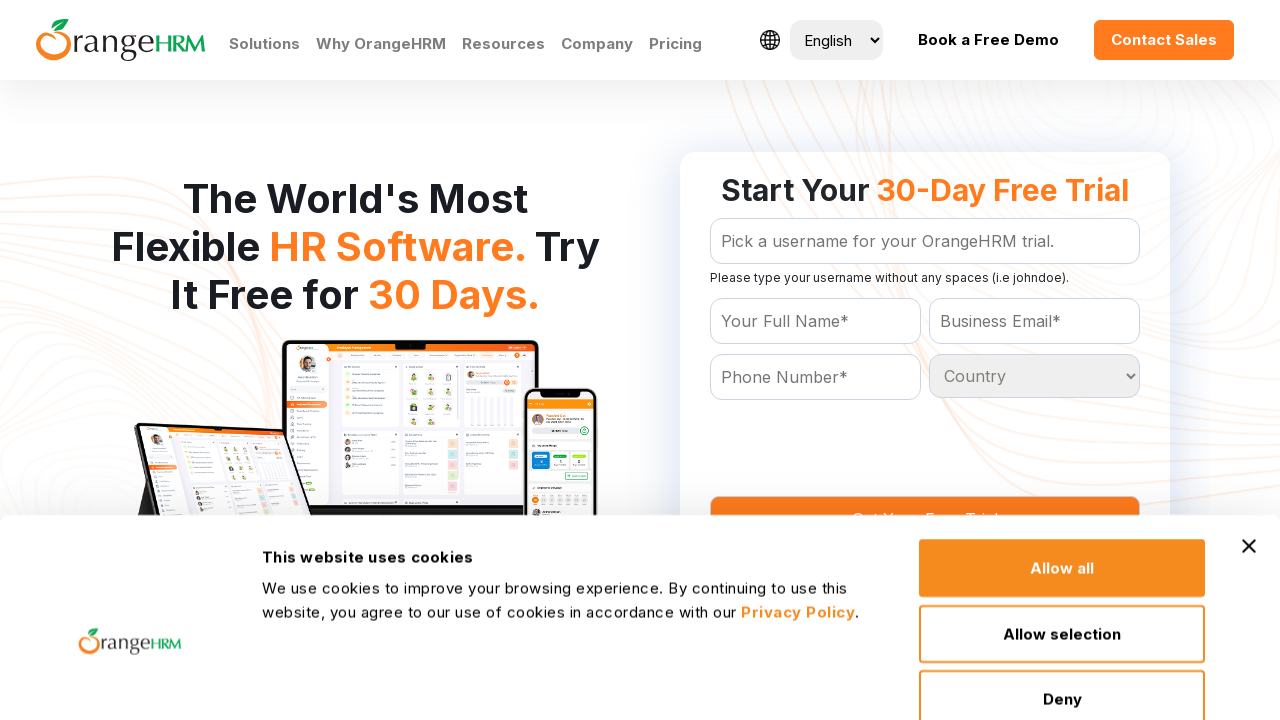

Selected 'Argentina' from the country dropdown on #Form_getForm_Country
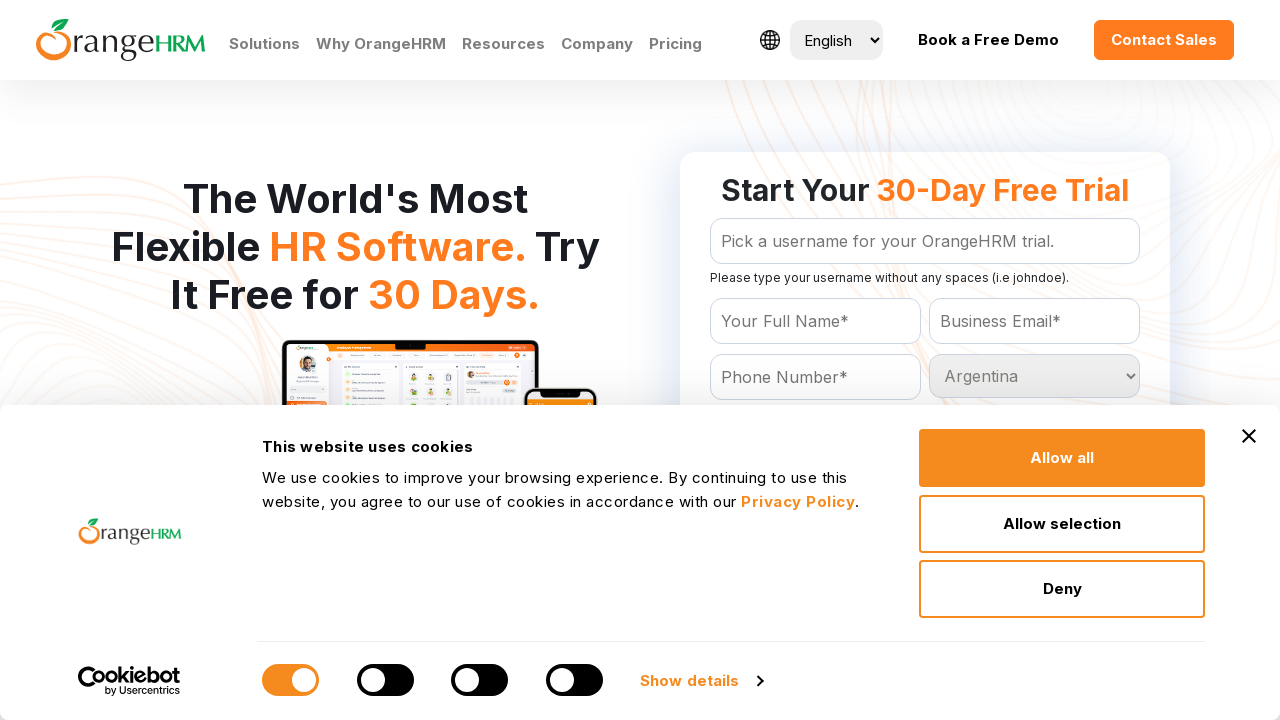

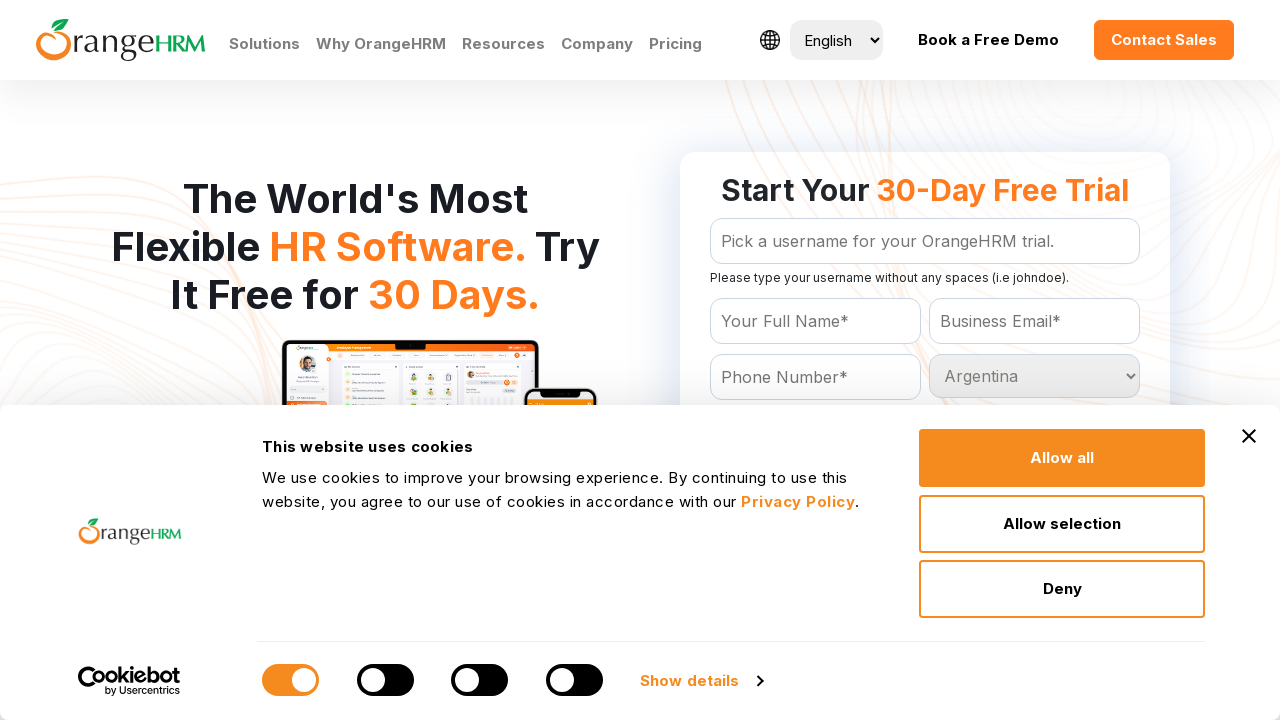